Tests navigation to courses page by clicking a menu item and verifies that course grid elements are displayed on the page

Starting URL: https://alchemy.hguy.co/lms

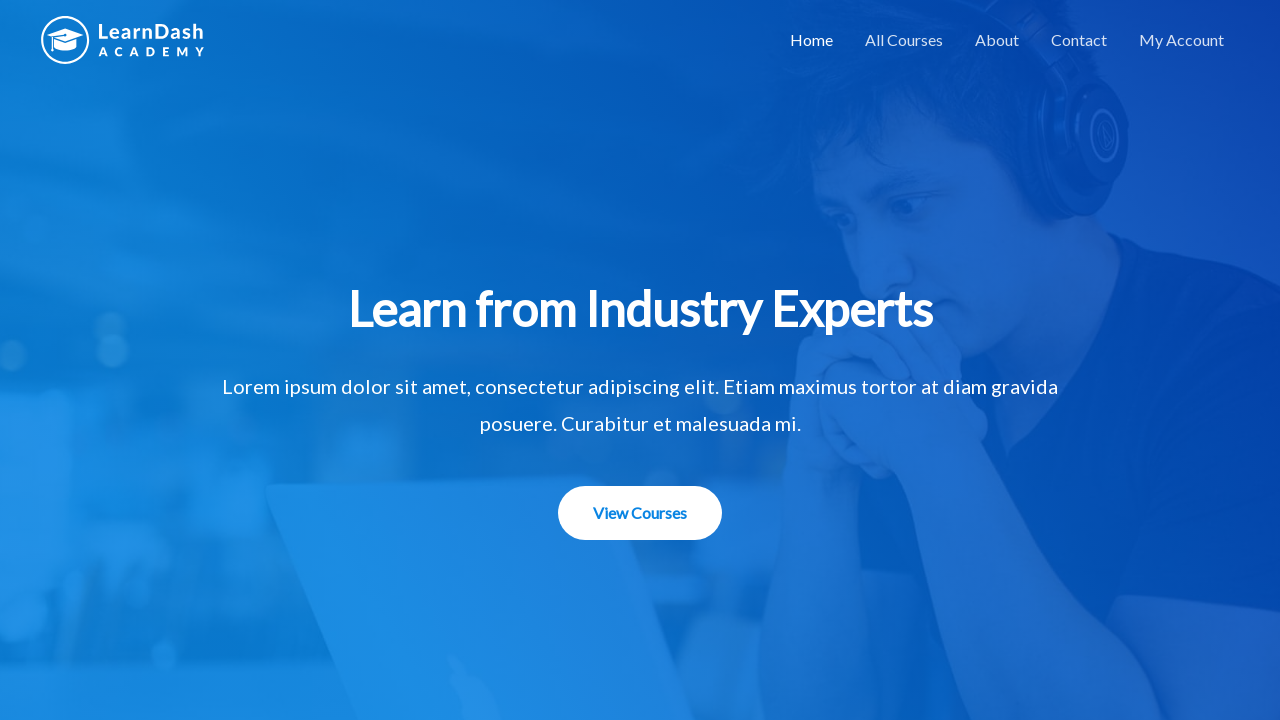

Clicked menu item to navigate to courses page at (904, 40) on #menu-item-1508
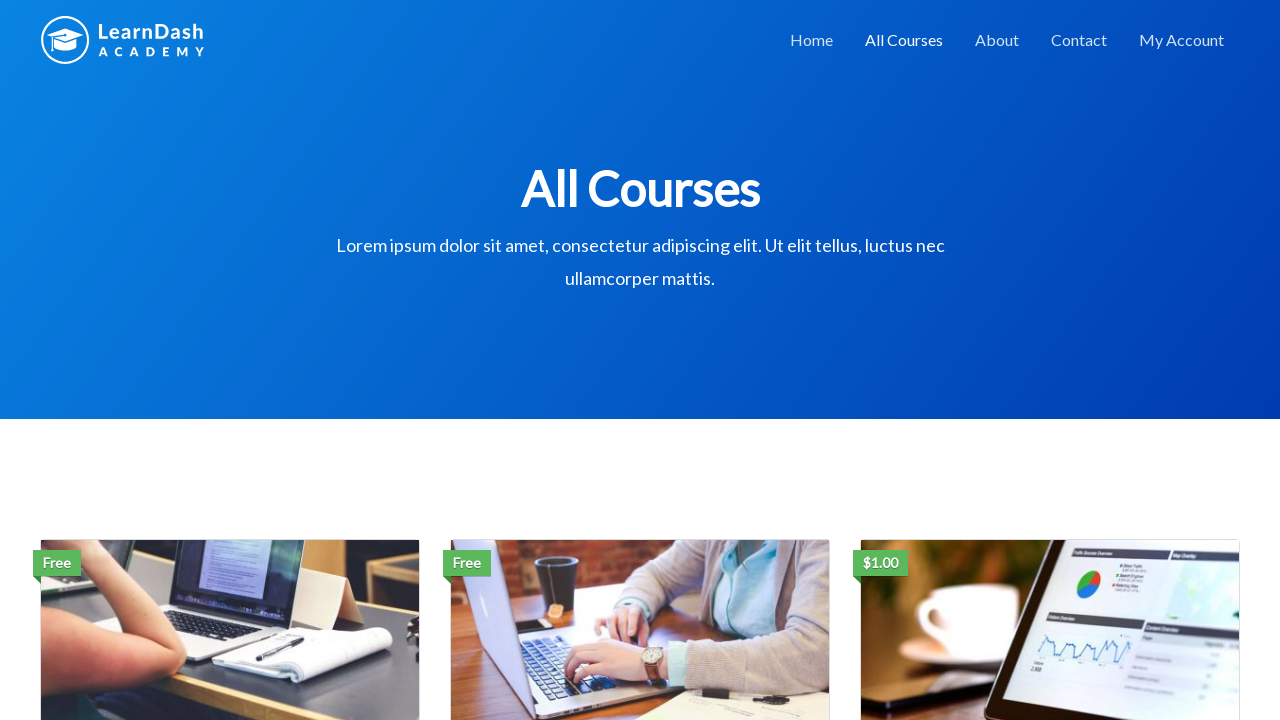

Waited for course grid elements to load
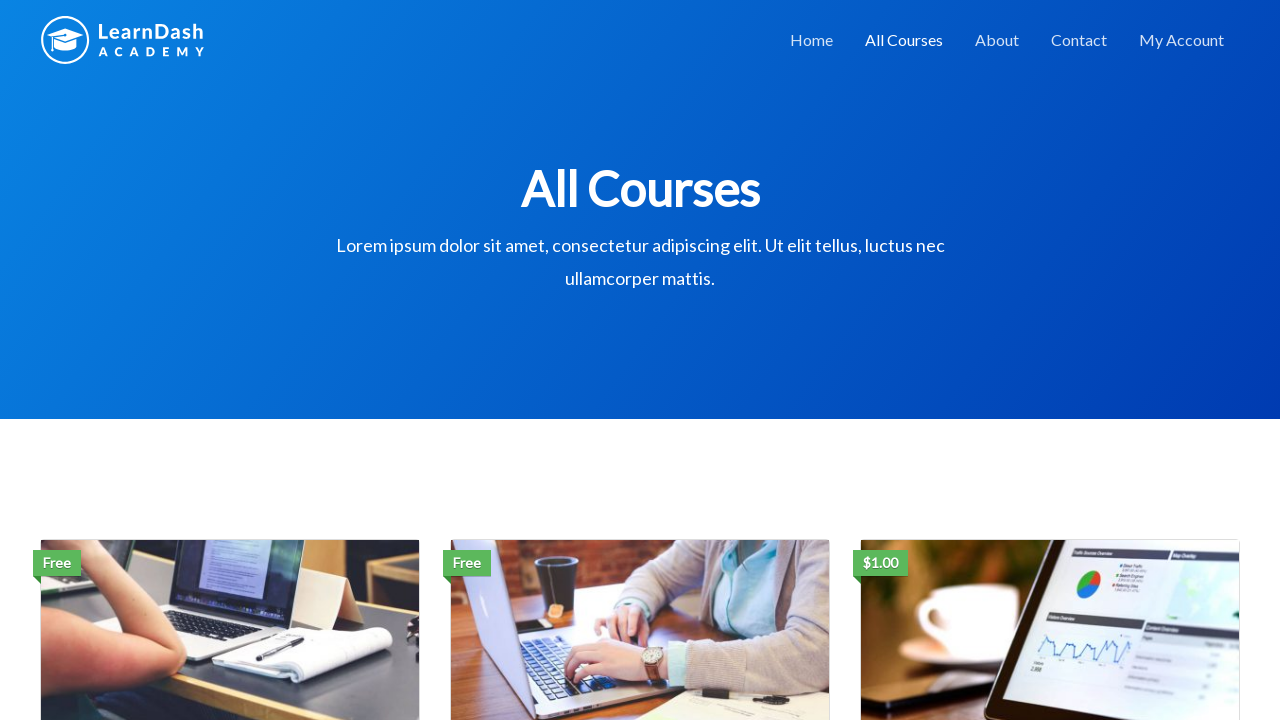

Located course grid elements
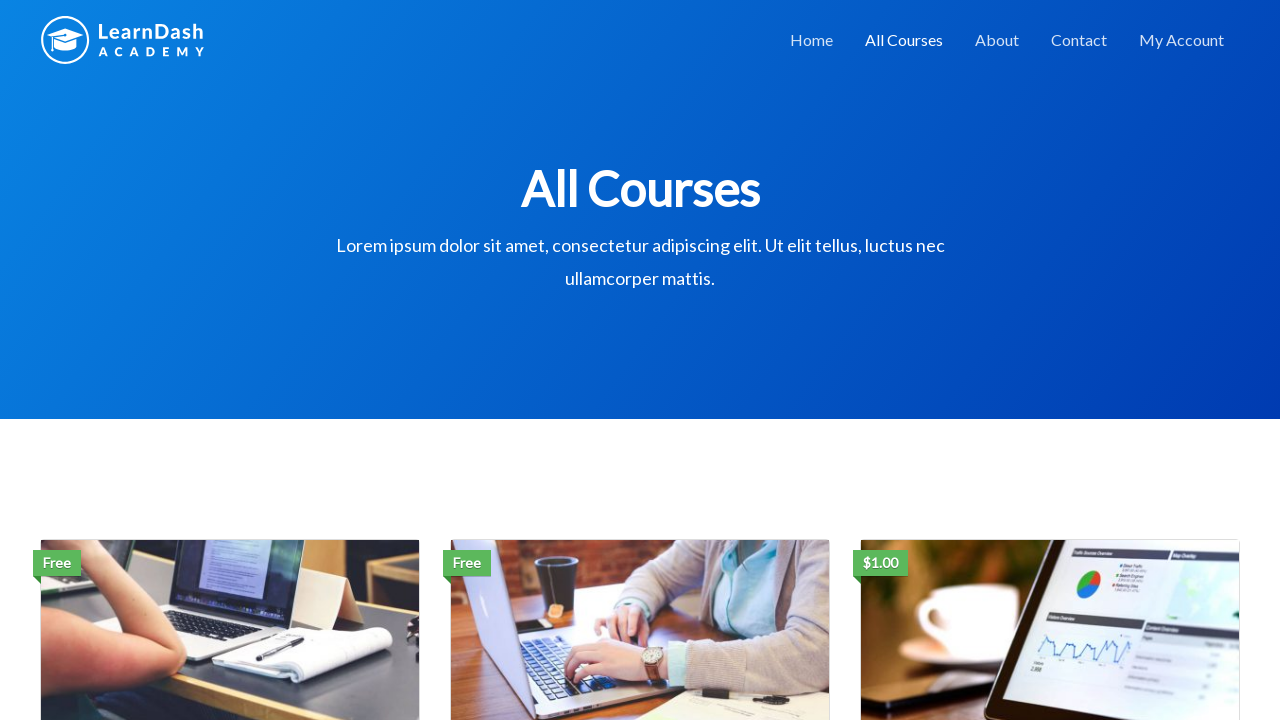

Verified first course element is visible
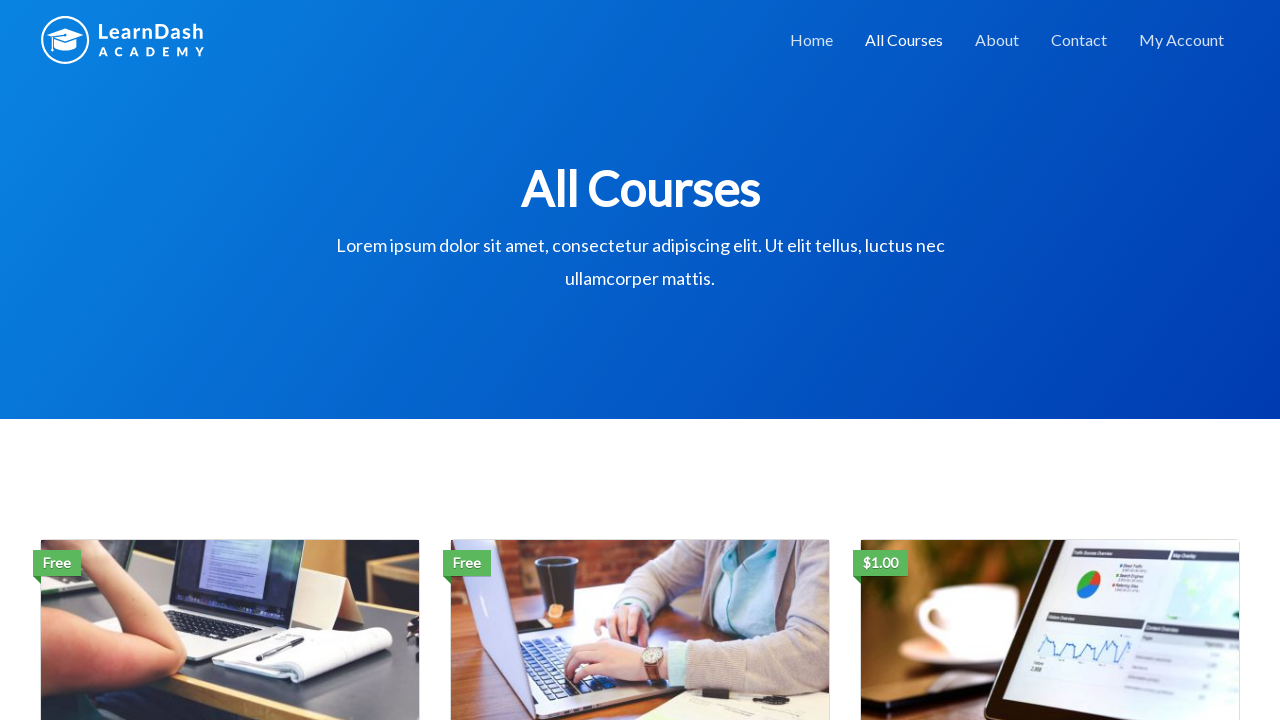

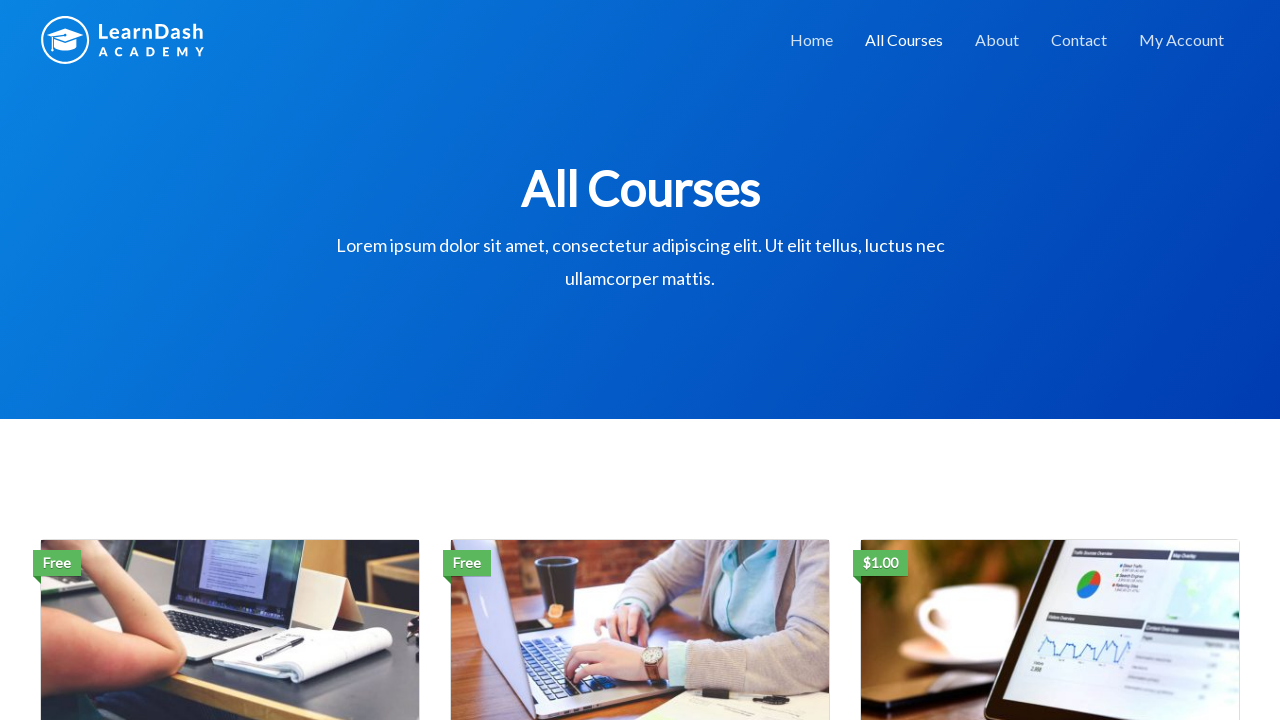